Verifies that the firstname input field has the correct placeholder text "Nombre"

Starting URL: https://www.stg.openenglish.com/

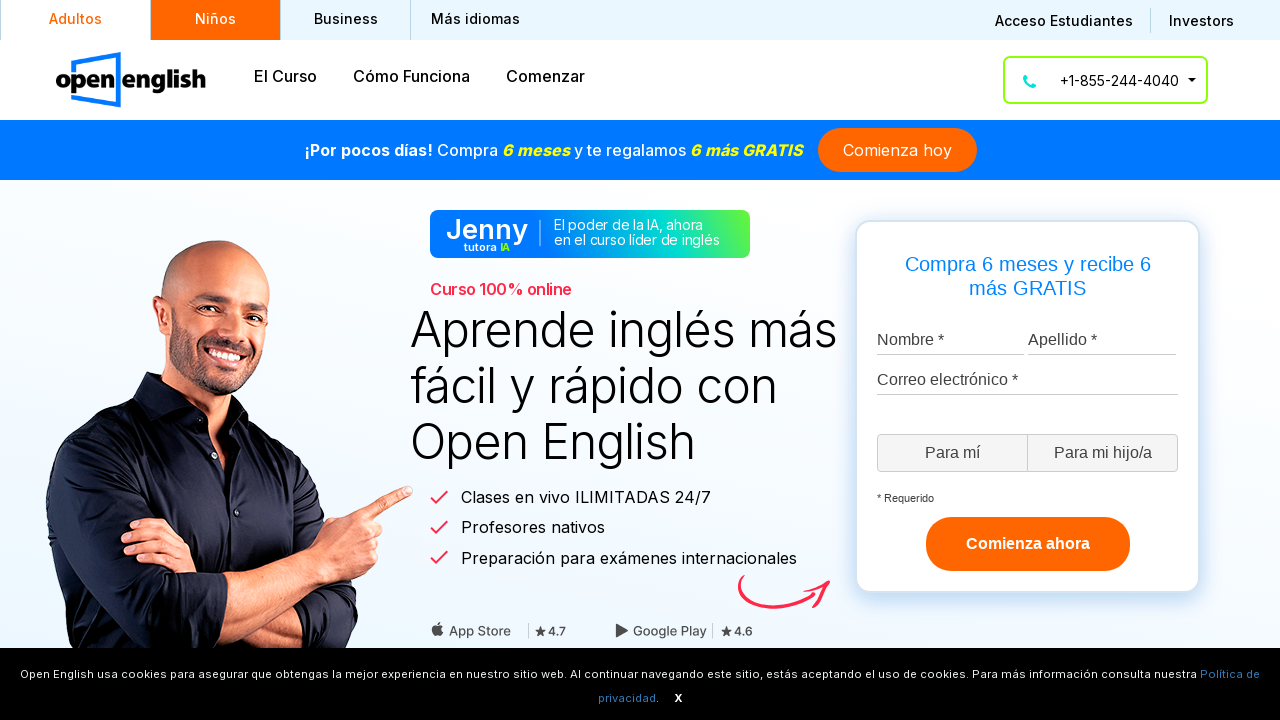

Navigated to Open English staging site
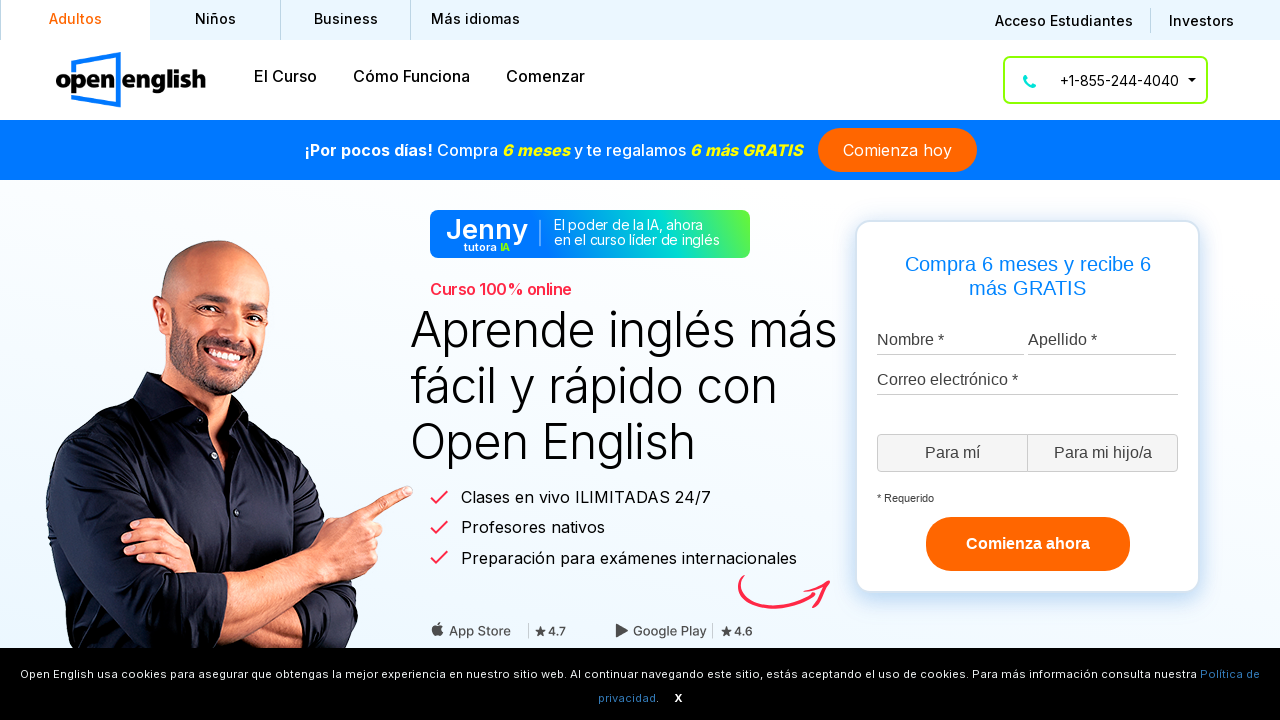

Located firstname input field with ID 'firstname-input'
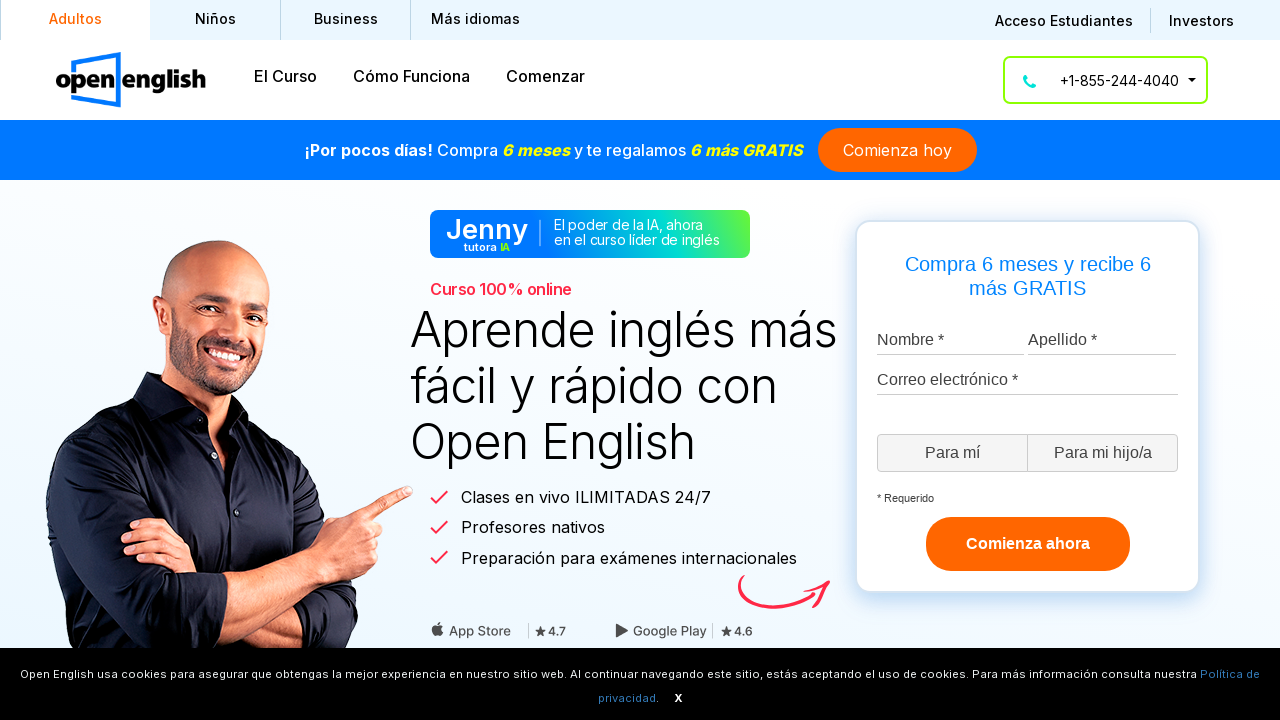

Verified firstname input has correct placeholder text 'Nombre'
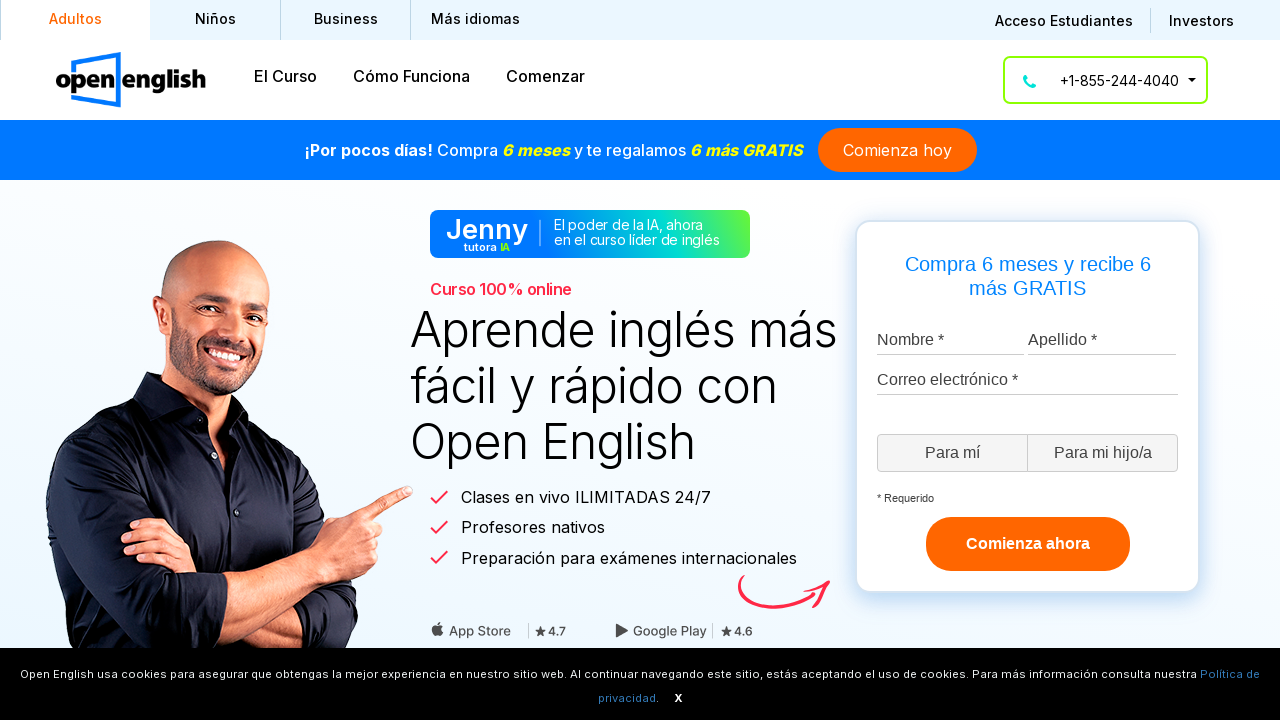

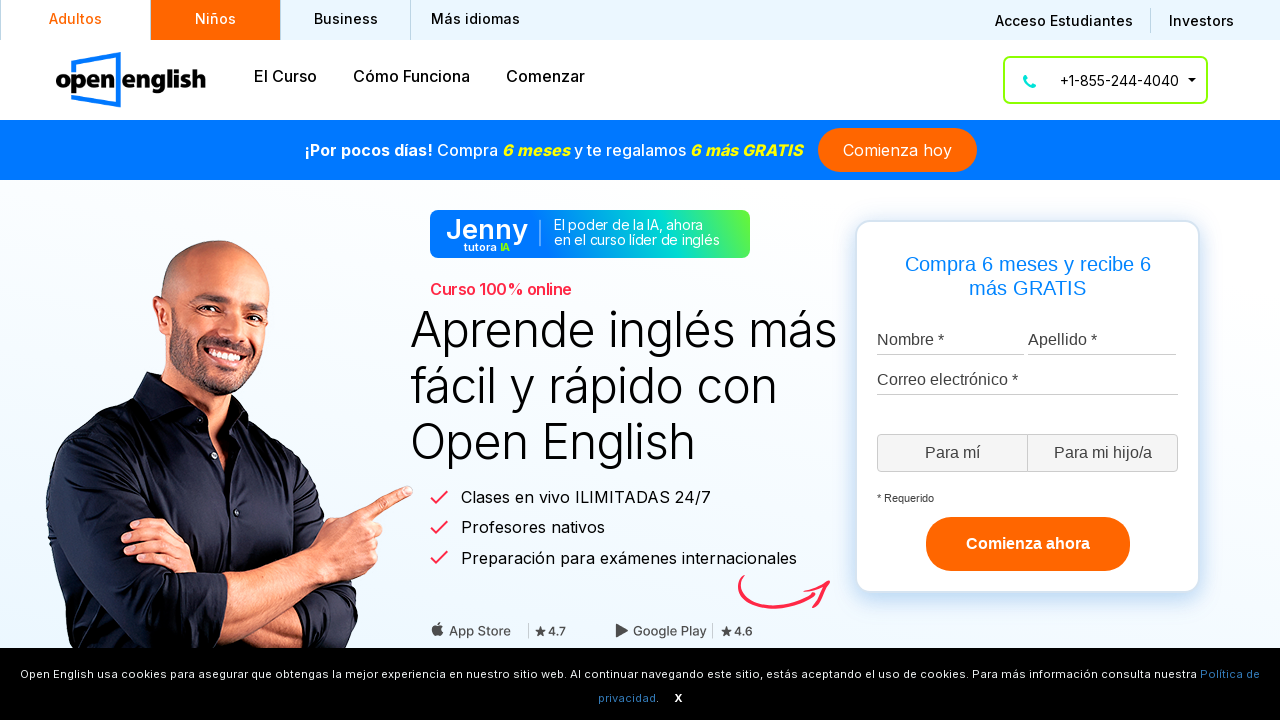